Tests click functionality by navigating to the main page and clicking on the A/B Testing link to verify navigation works

Starting URL: https://the-internet.herokuapp.com/

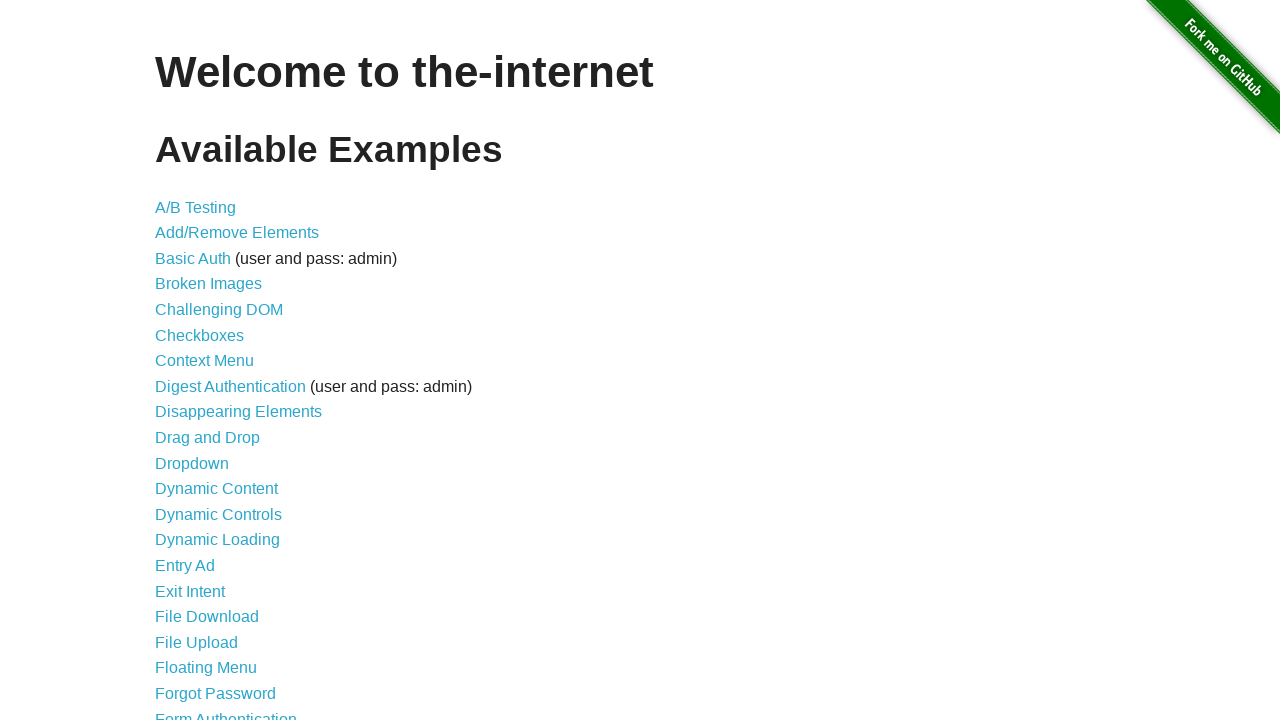

Clicked on A/B Testing link at (196, 207) on xpath=//a[text()='A/B Testing']
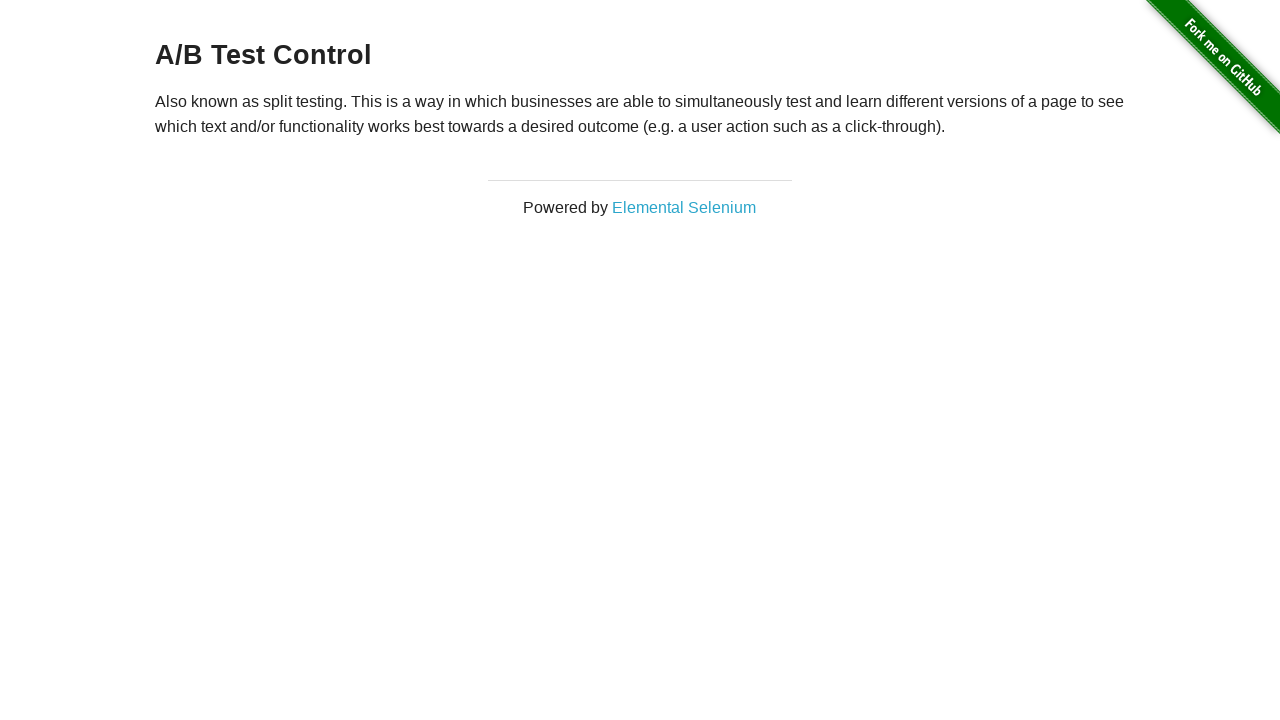

A/B Test page loaded successfully
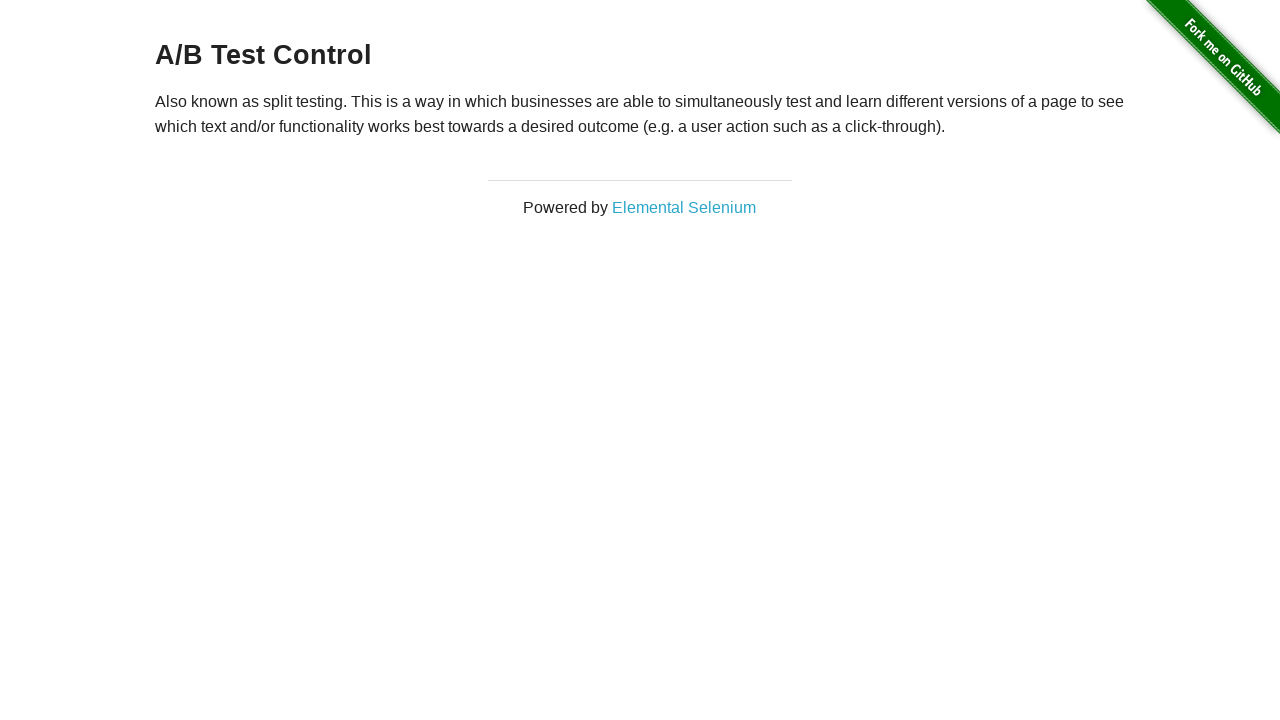

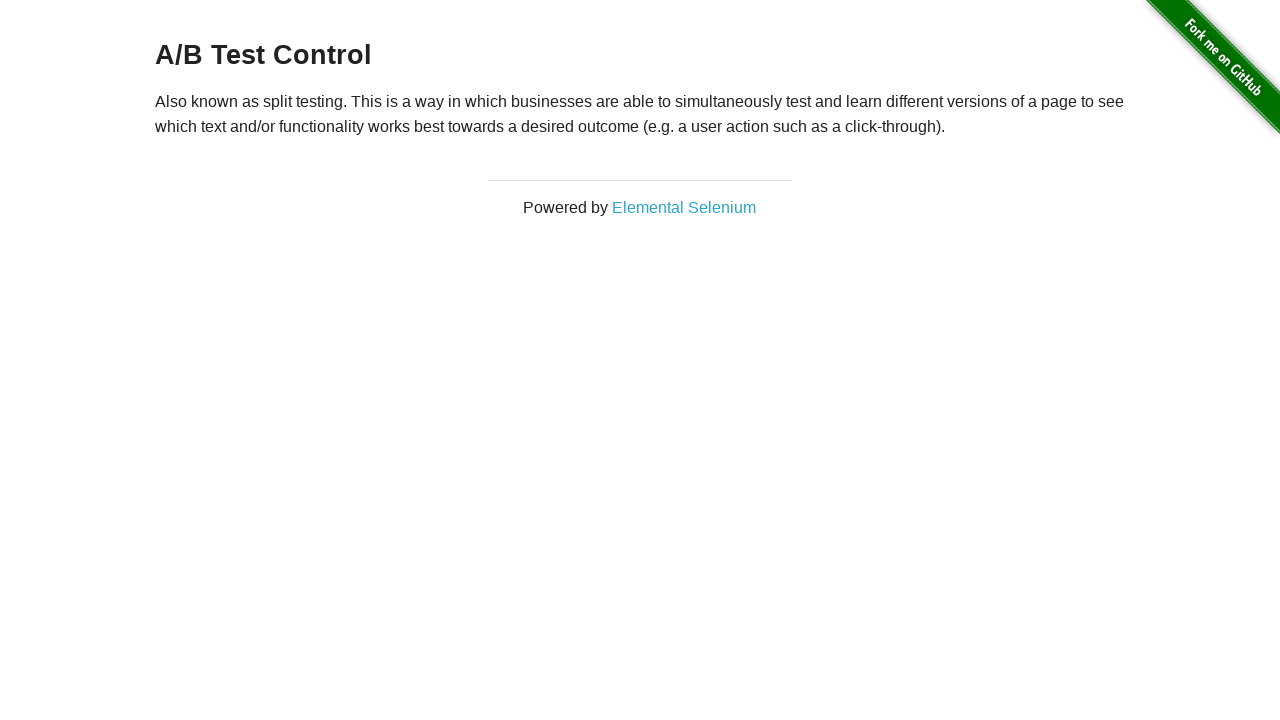